Tests dropdown selection functionality by selecting options using different methods (index, value, visible text) and verifying dropdown contents

Starting URL: https://the-internet.herokuapp.com/dropdown

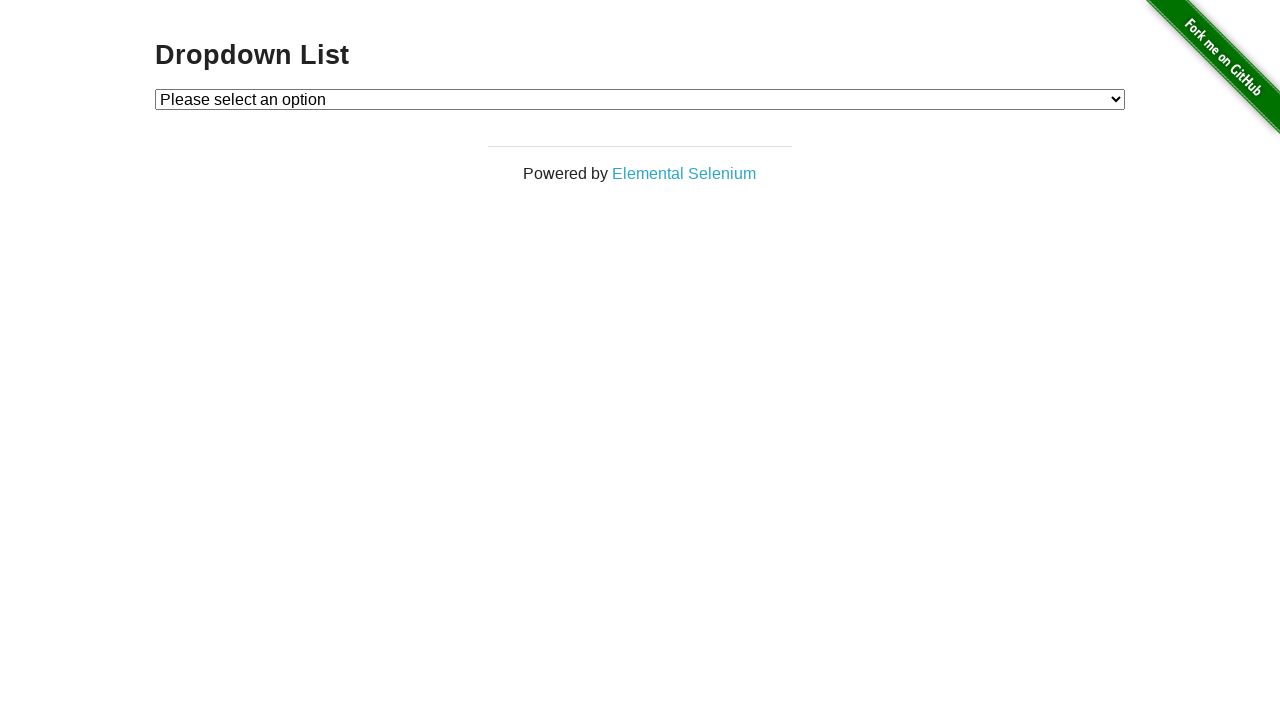

Selected Option 1 by index value '1' from dropdown on #dropdown
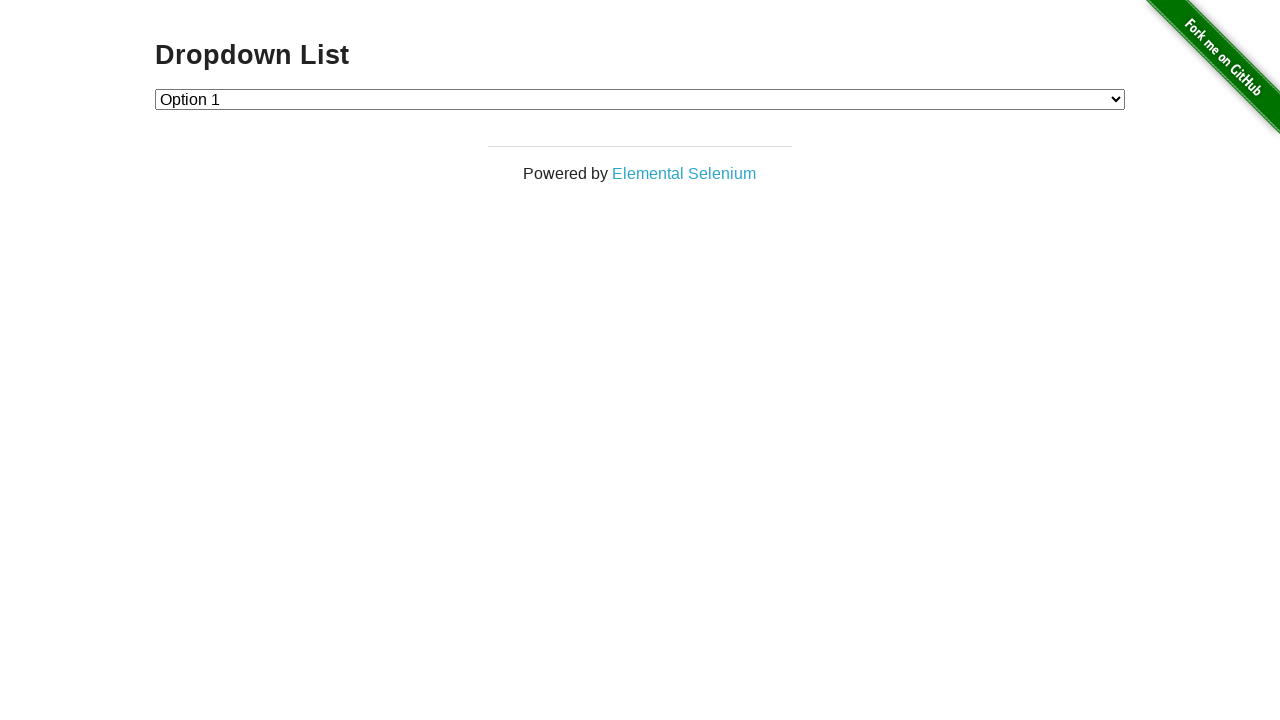

Selected Option 2 by value '2' from dropdown on #dropdown
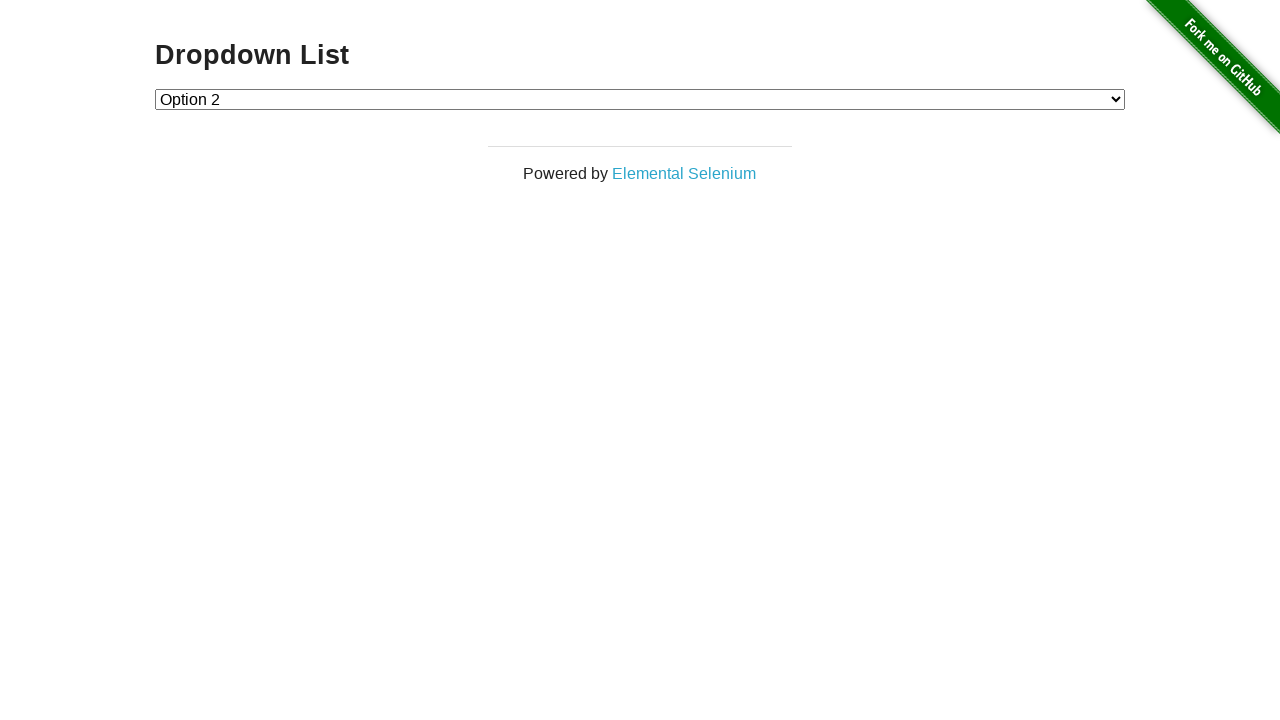

Selected Option 1 by visible text label on #dropdown
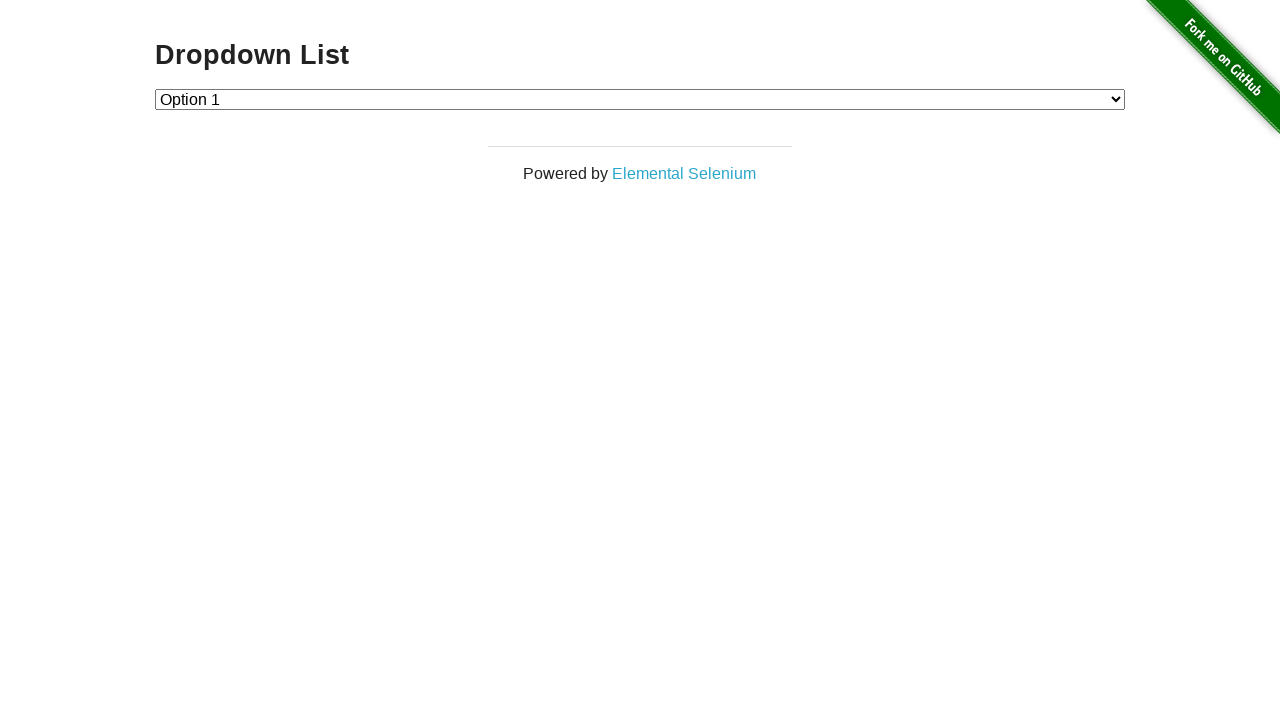

Located dropdown element
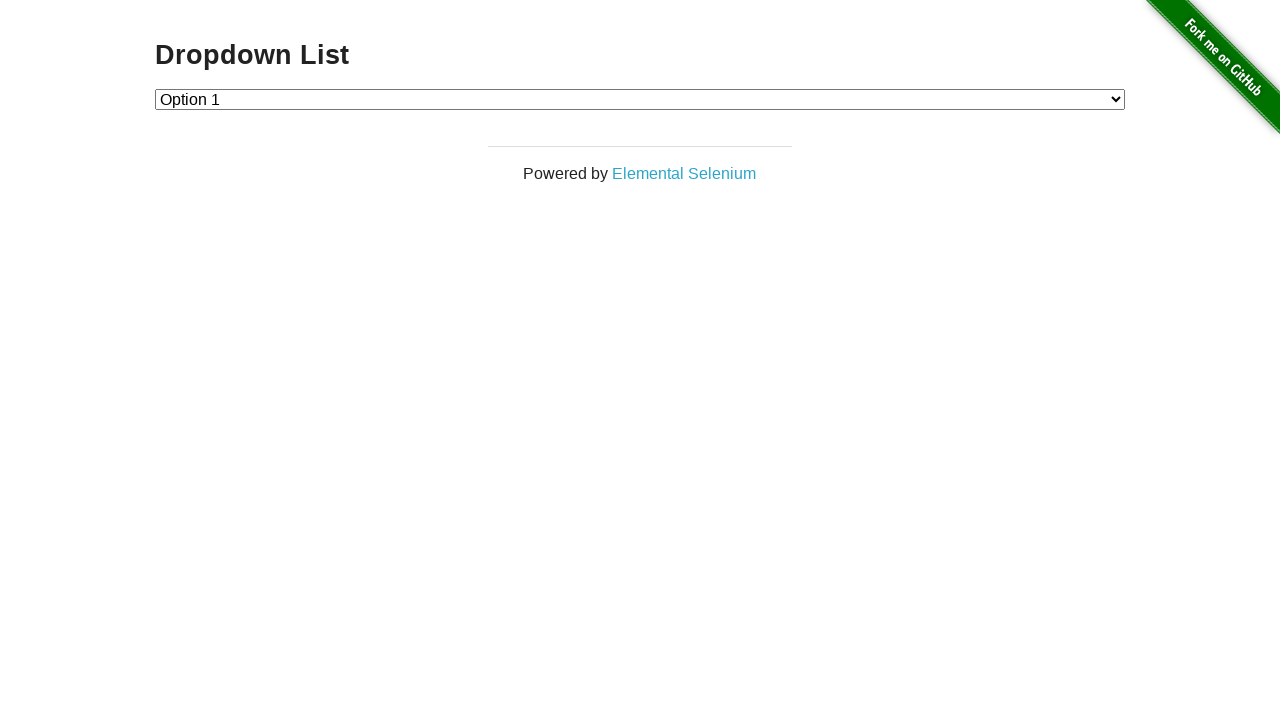

Retrieved all dropdown option elements
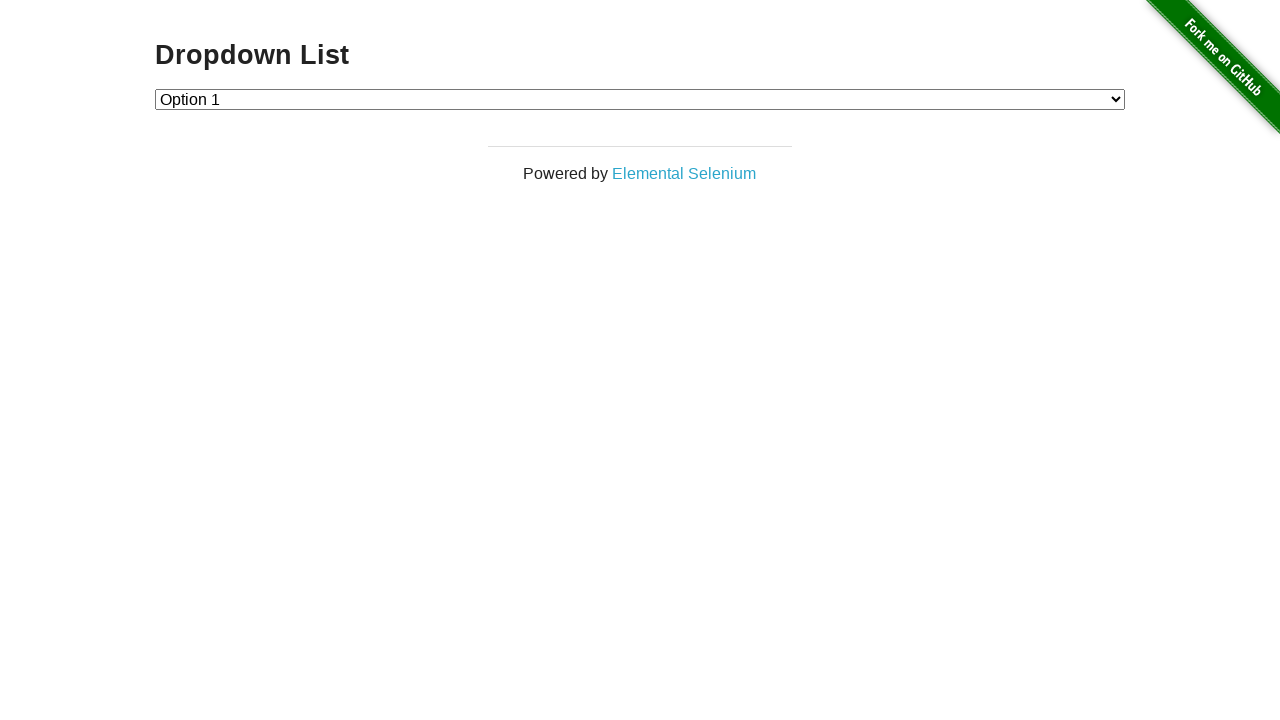

Verified dropdown contains 4 options (including disabled placeholder): False
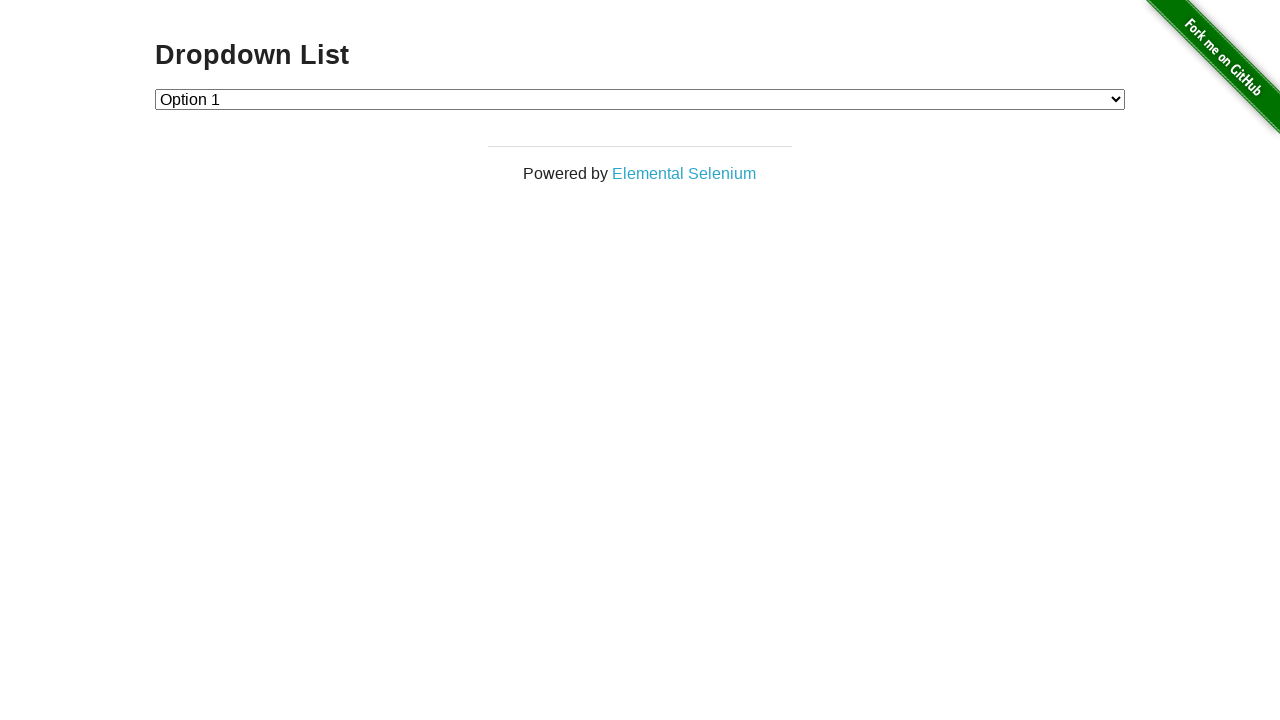

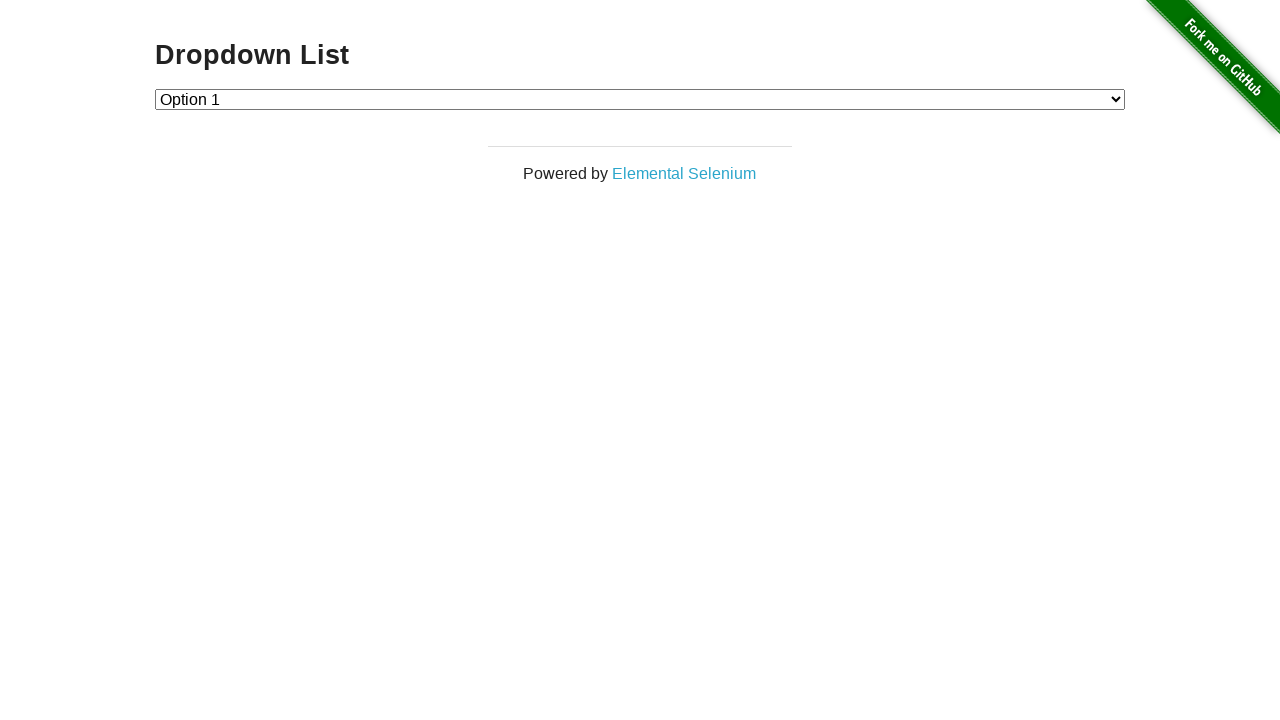